Tests right-click (context click) functionality on an image element on a popup menu demo page

Starting URL: https://deluxe-menu.com/popup-mode-sample.html

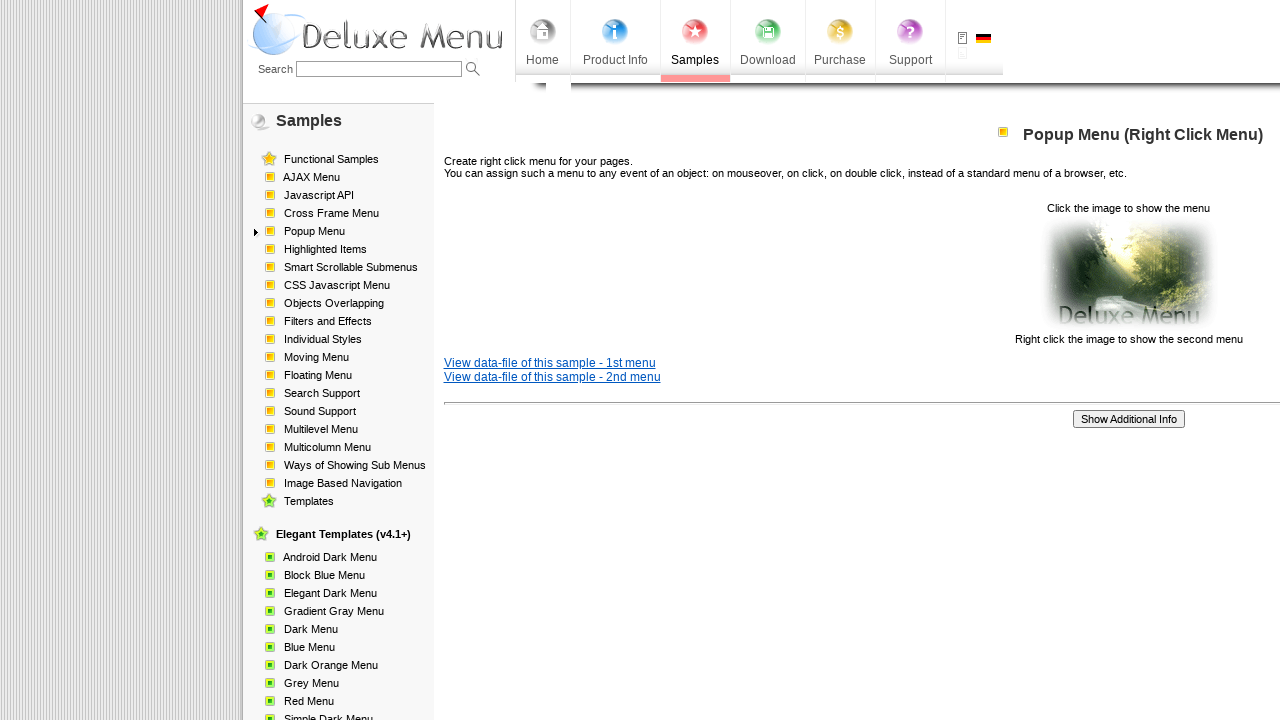

Waited 3 seconds for page to fully load
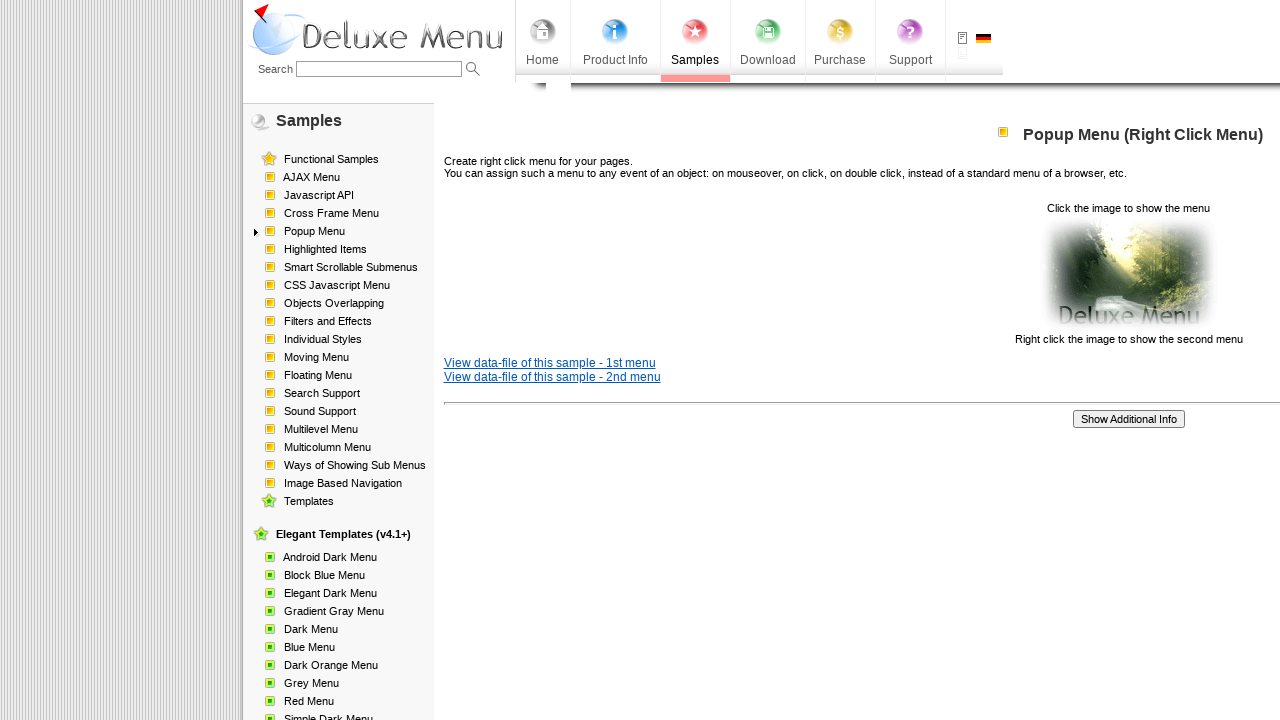

Located image element with cursor pointer style
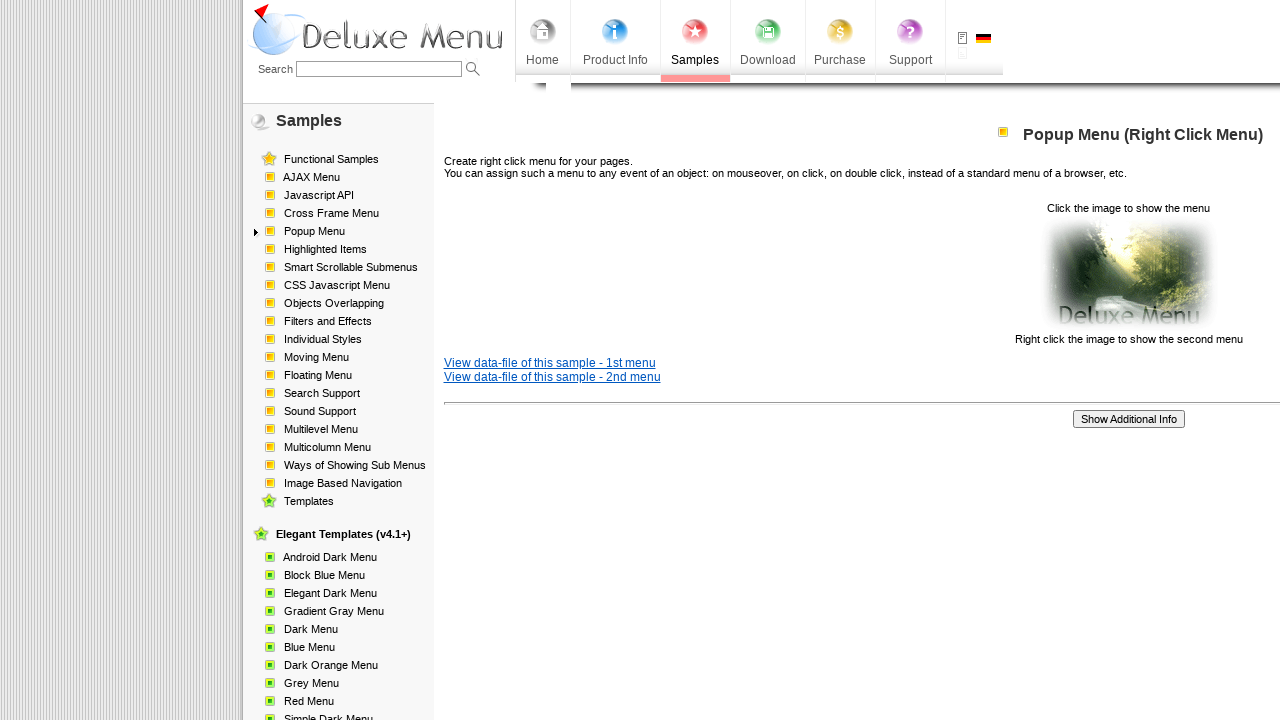

Right-clicked on image element to open context menu at (1128, 274) on [style*='cursor: pointer'] >> nth=0
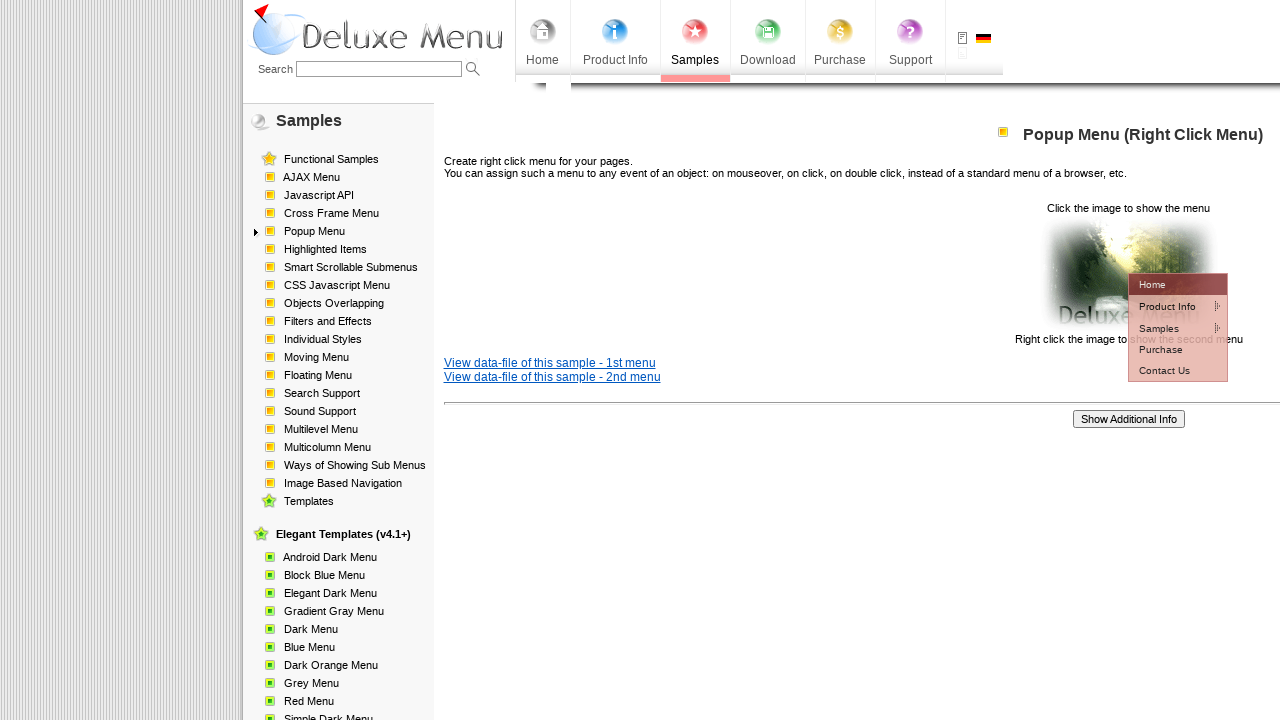

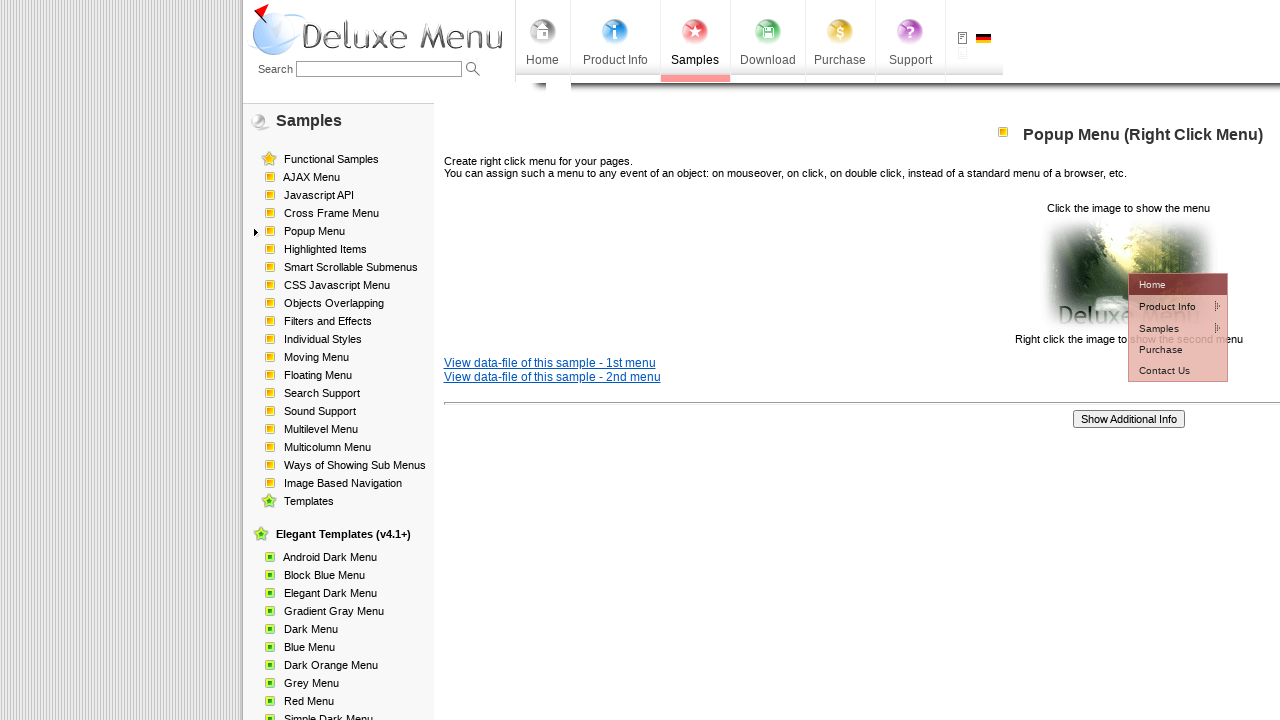